Tests the percentage calculator by entering values into the basic percentage calculation fields

Starting URL: https://www.calculator.net/percent-calculator.html

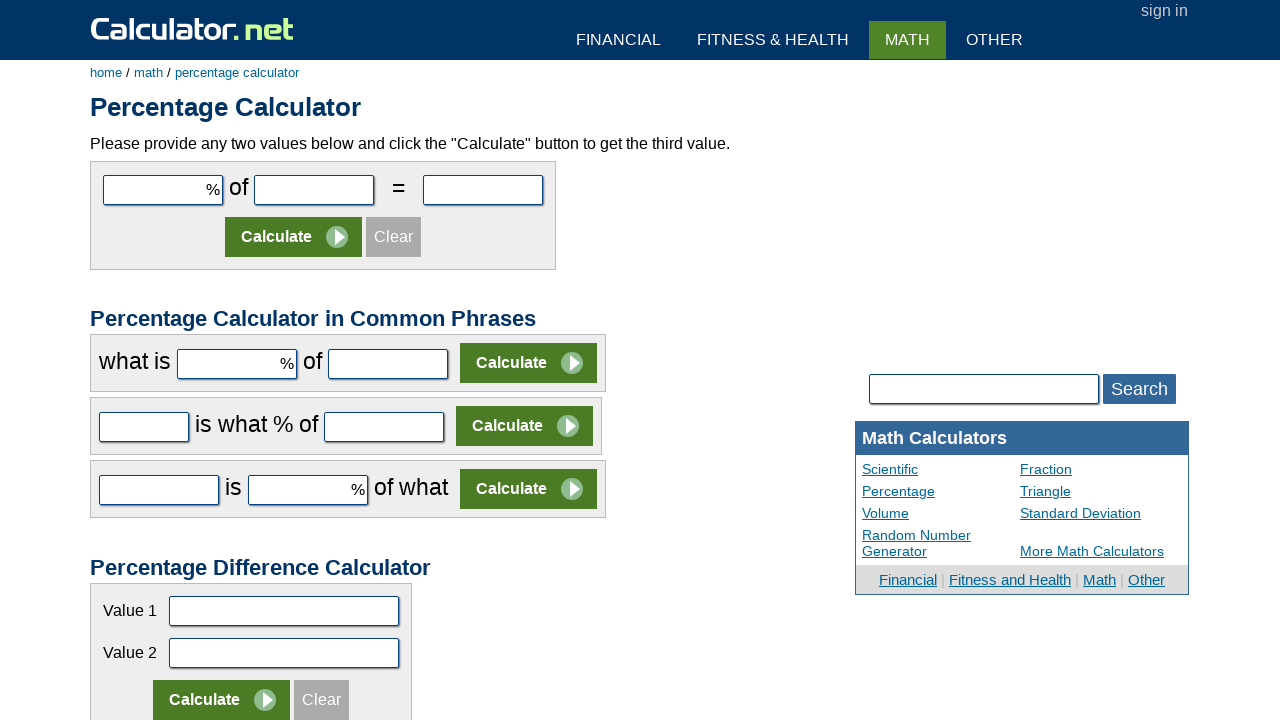

Cleared the first percentage input field (cpar1) on #cpar1
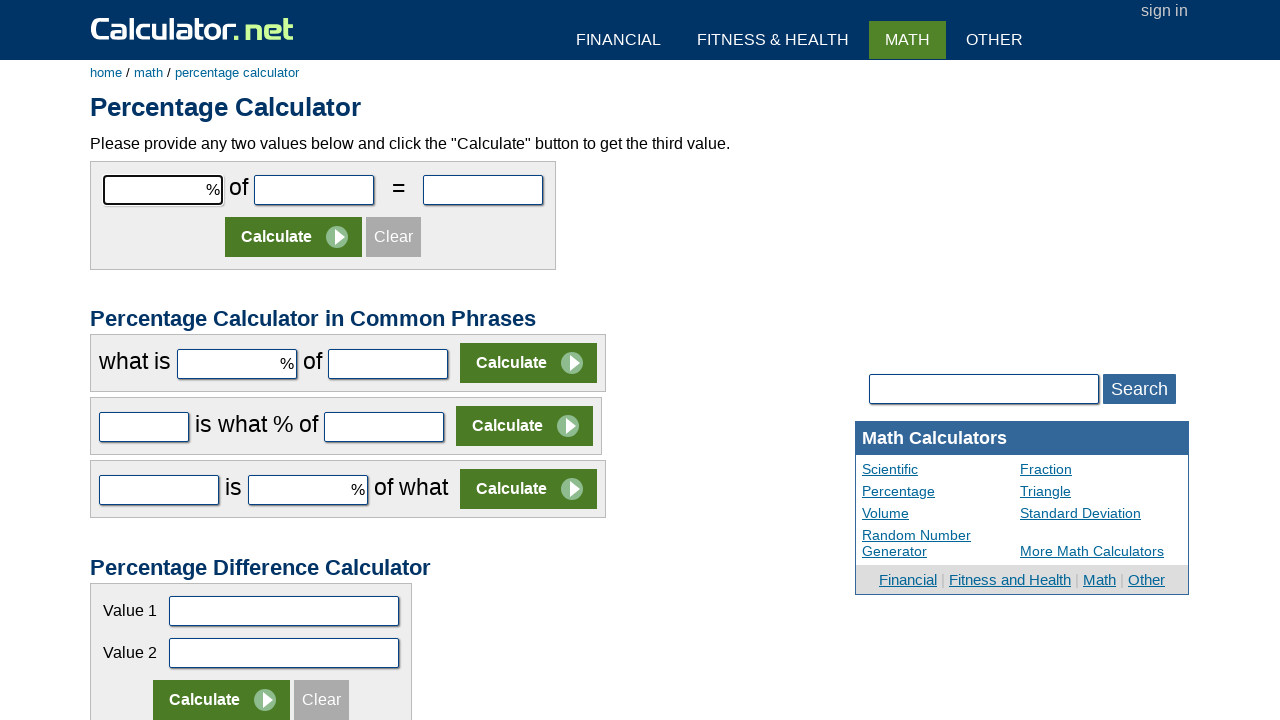

Filled first input field with value '20' on #cpar1
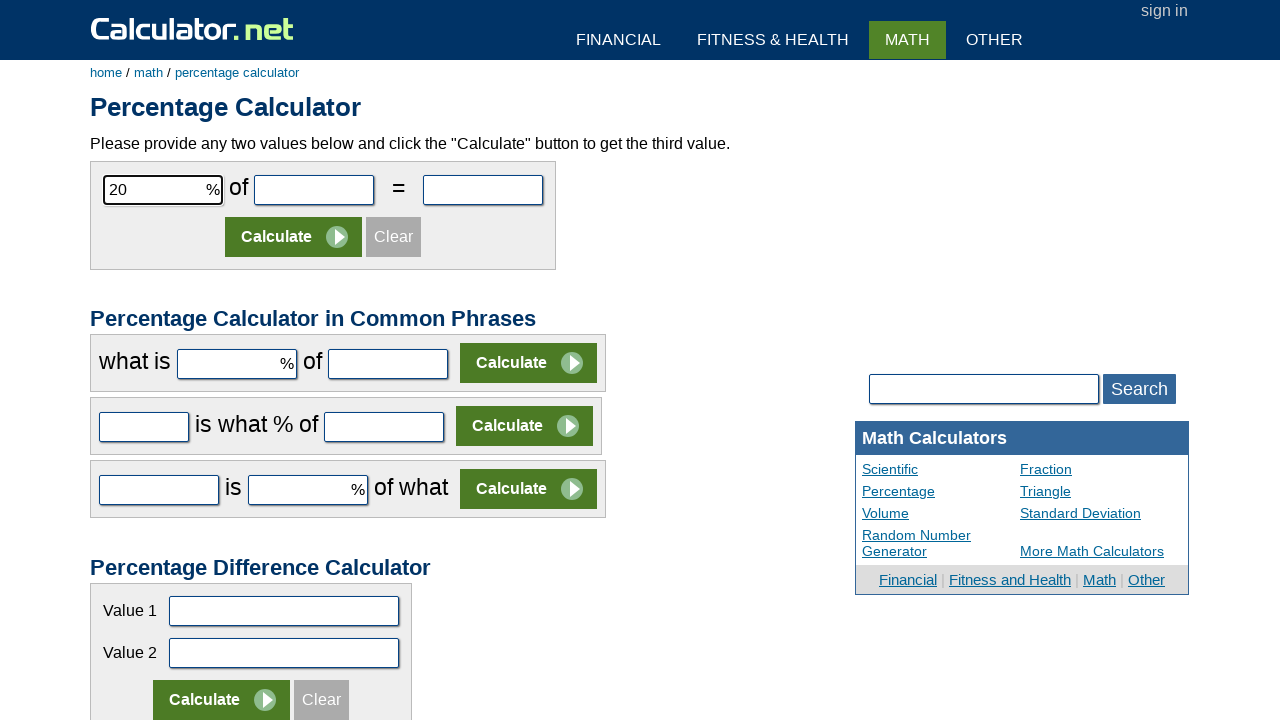

Cleared the second percentage input field (cpar2) on #cpar2
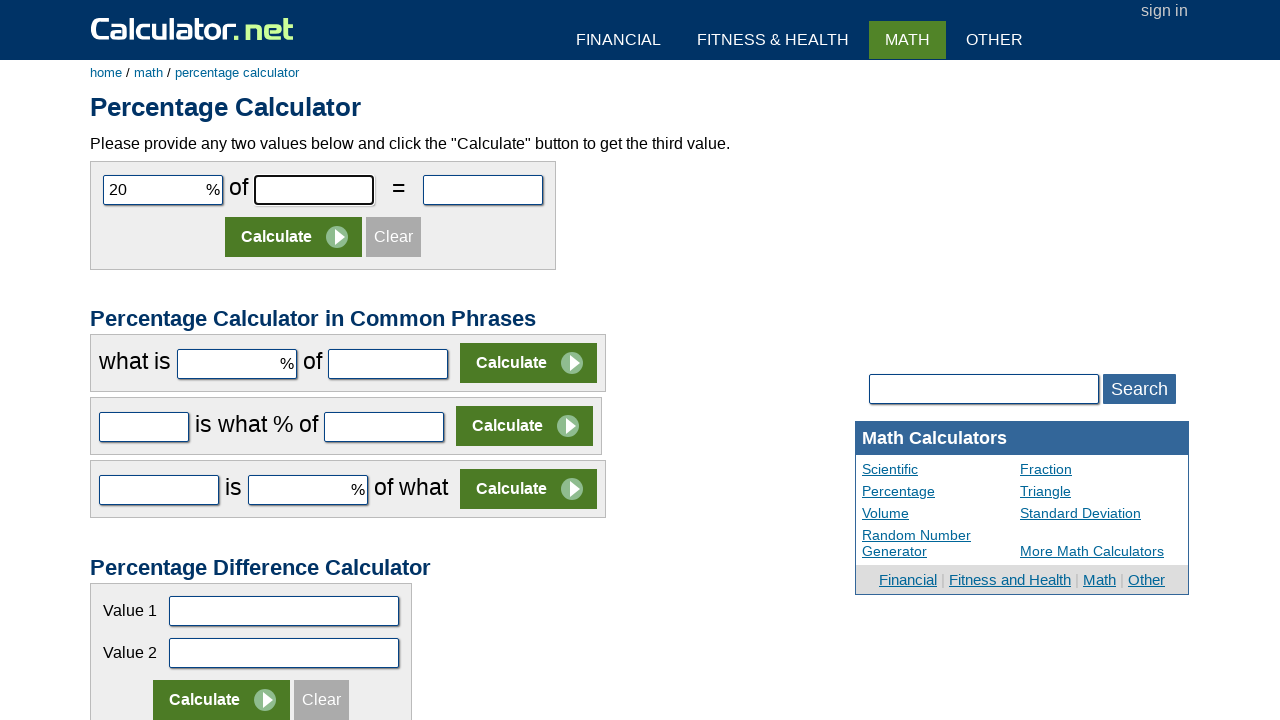

Filled second input field with value '50' on #cpar2
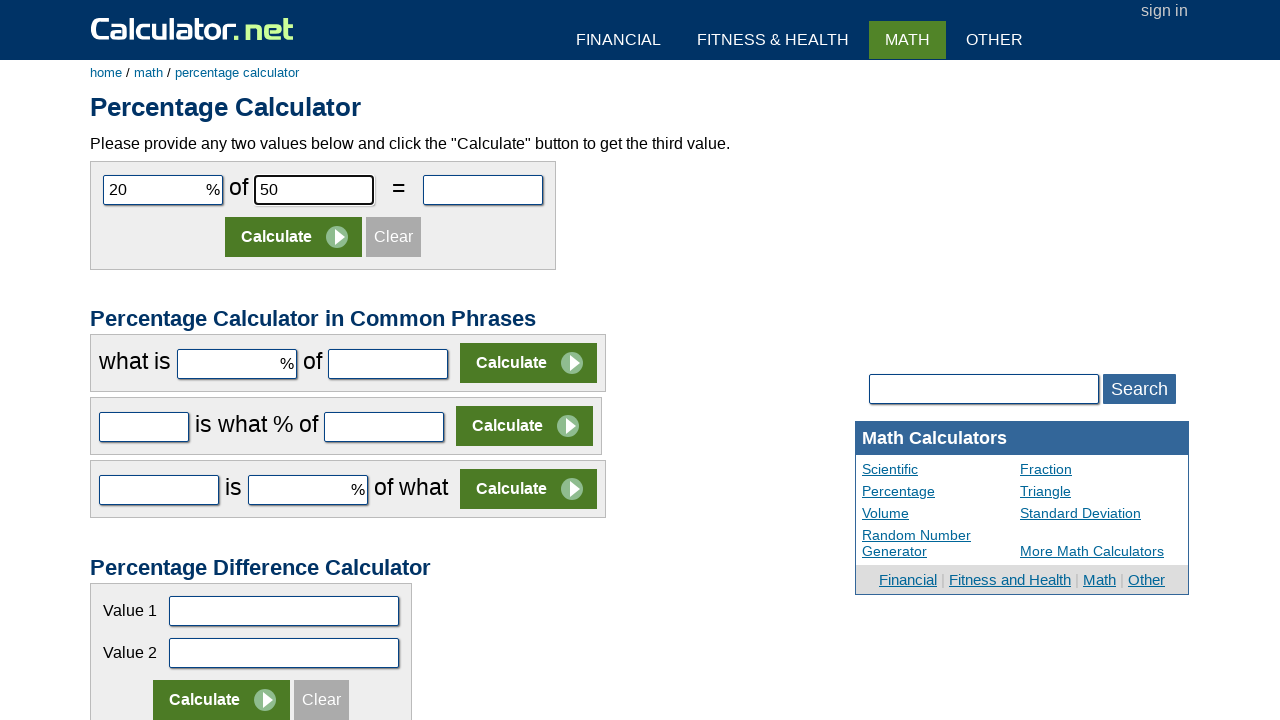

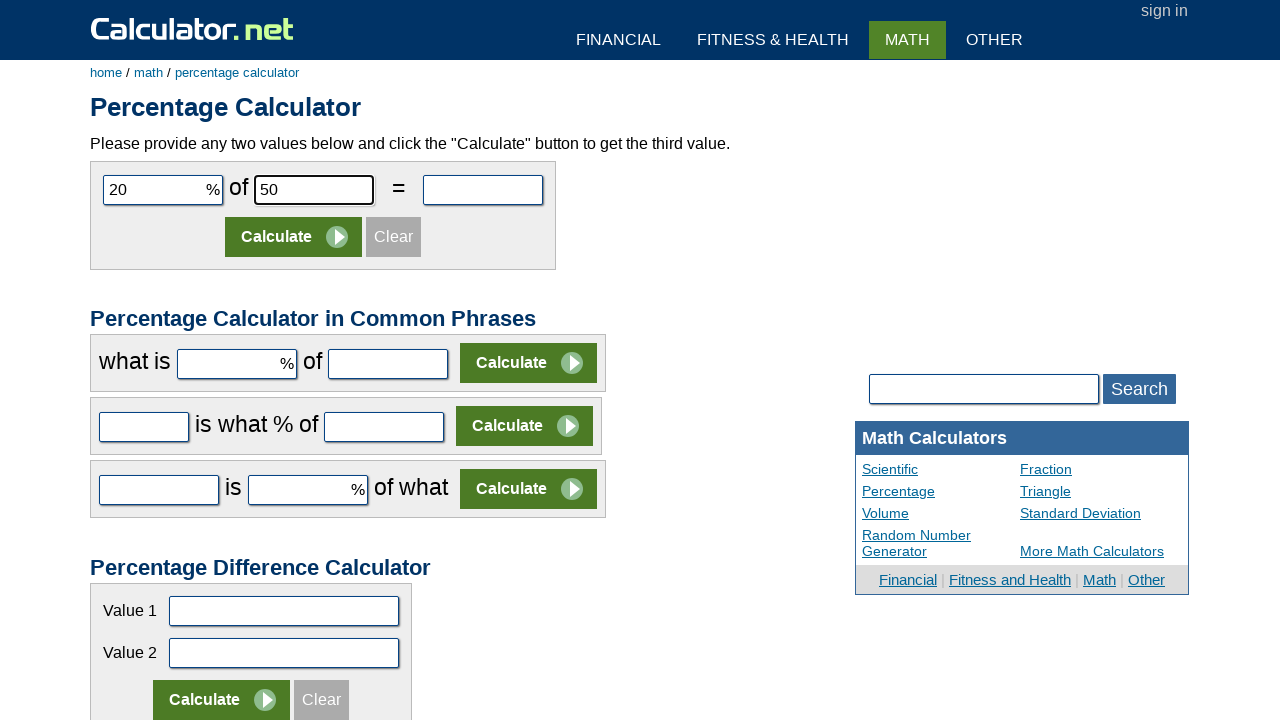